Verifies the page title equals "M State"

Starting URL: http://www.minnesota.edu/

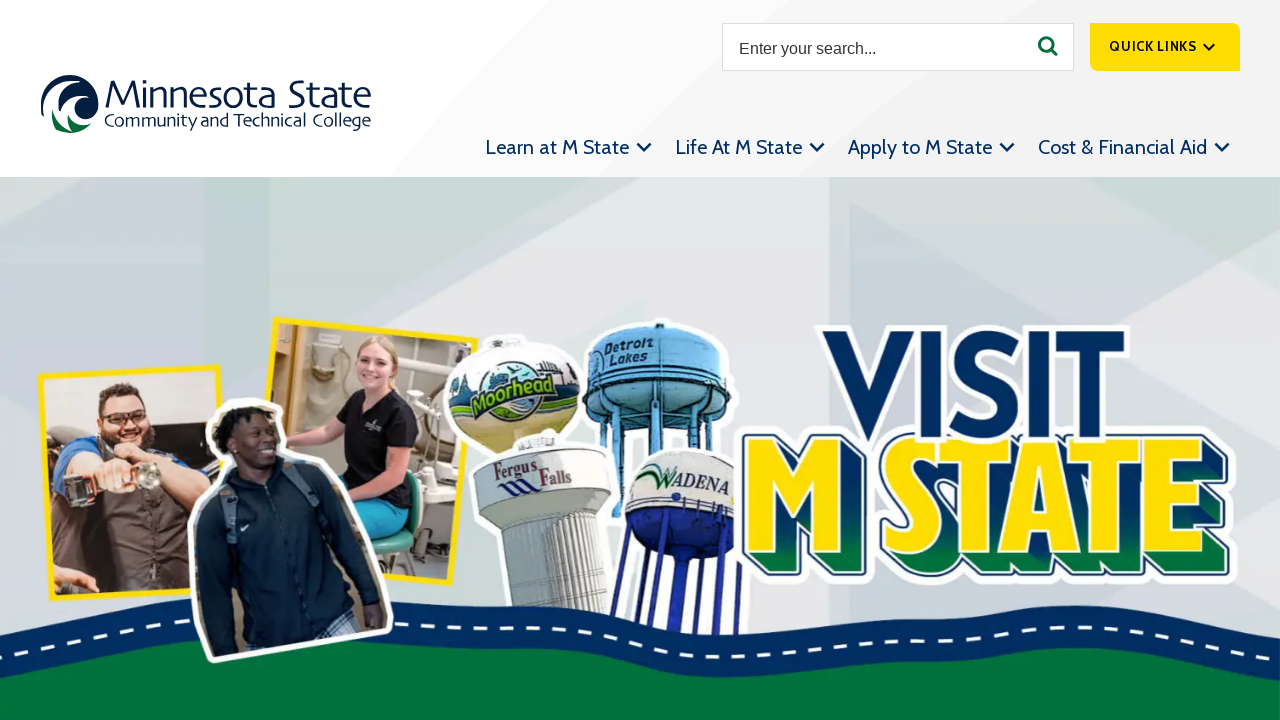

Navigated to http://www.minnesota.edu/
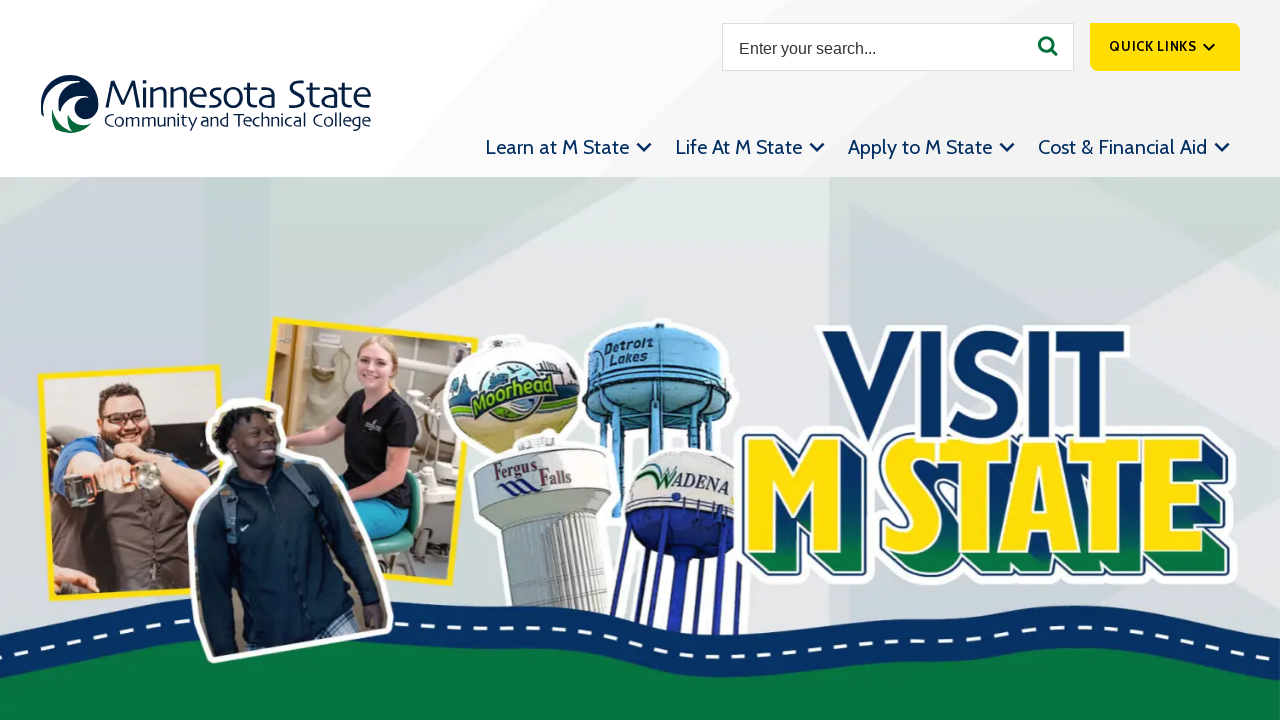

Verified page title equals 'M State'
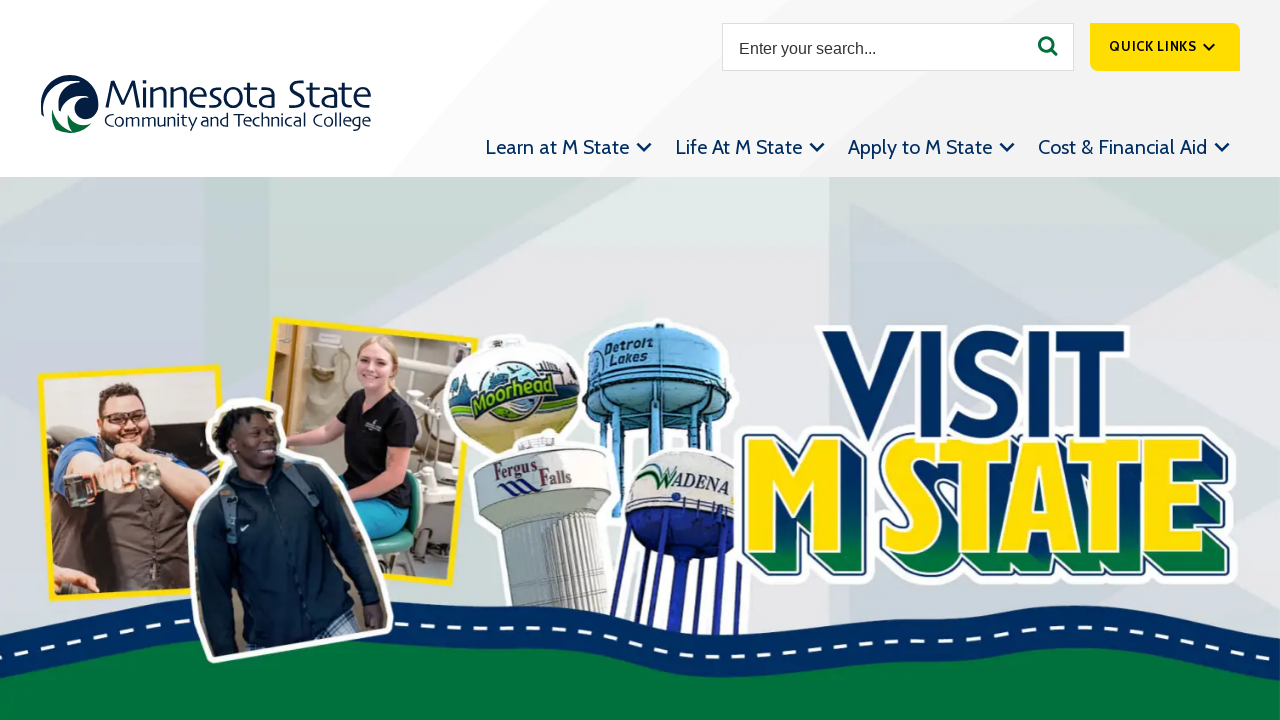

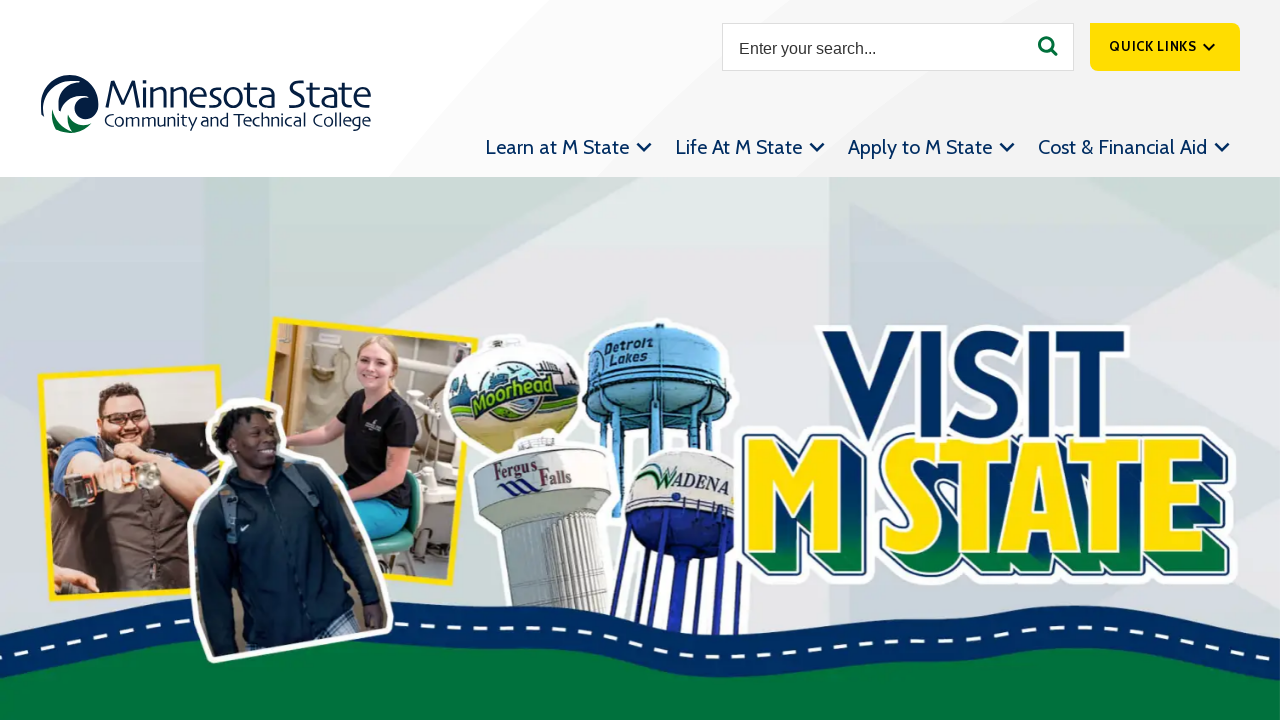